Navigates to the Distrito Hotel Argentina website homepage to verify the page loads successfully.

Starting URL: http://www.distritohotel.com.ar/

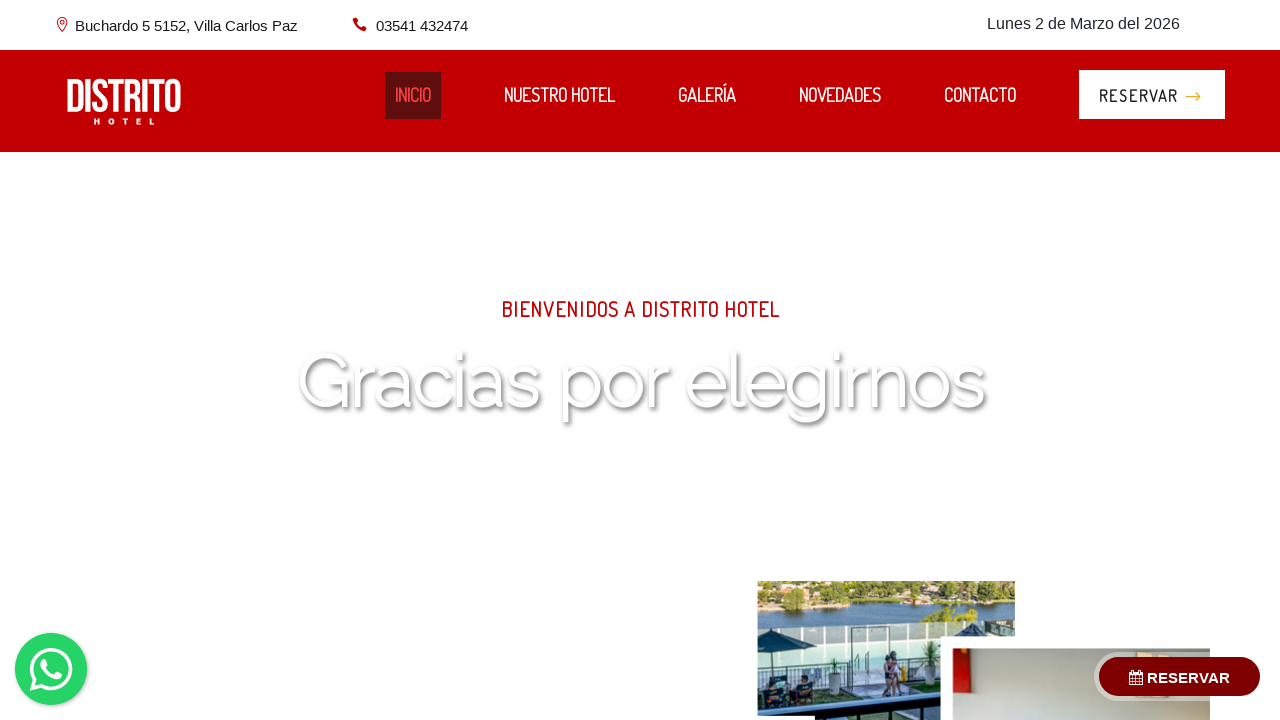

Waited for DOM content to load on Distrito Hotel Argentina homepage
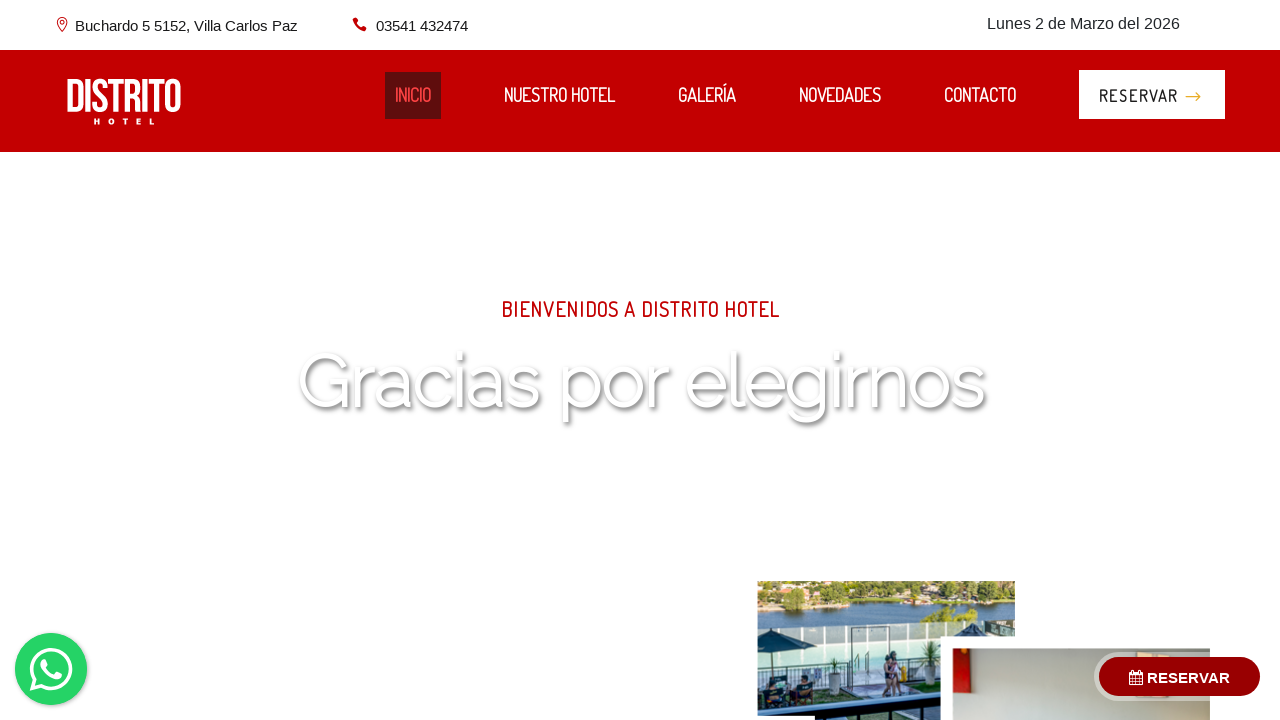

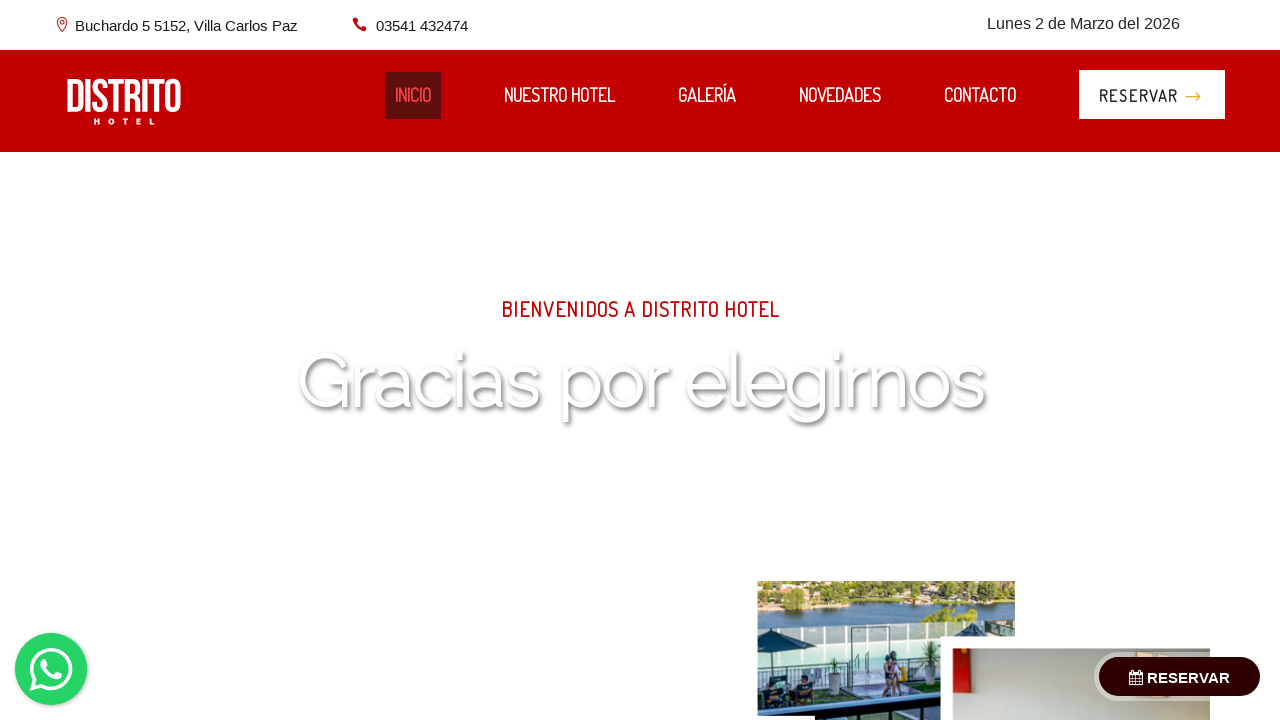